Tests a form submission flow by clicking a link, filling out personal information fields (first name, last name, additional field, and country), and submitting the form

Starting URL: http://suninjuly.github.io/find_link_text

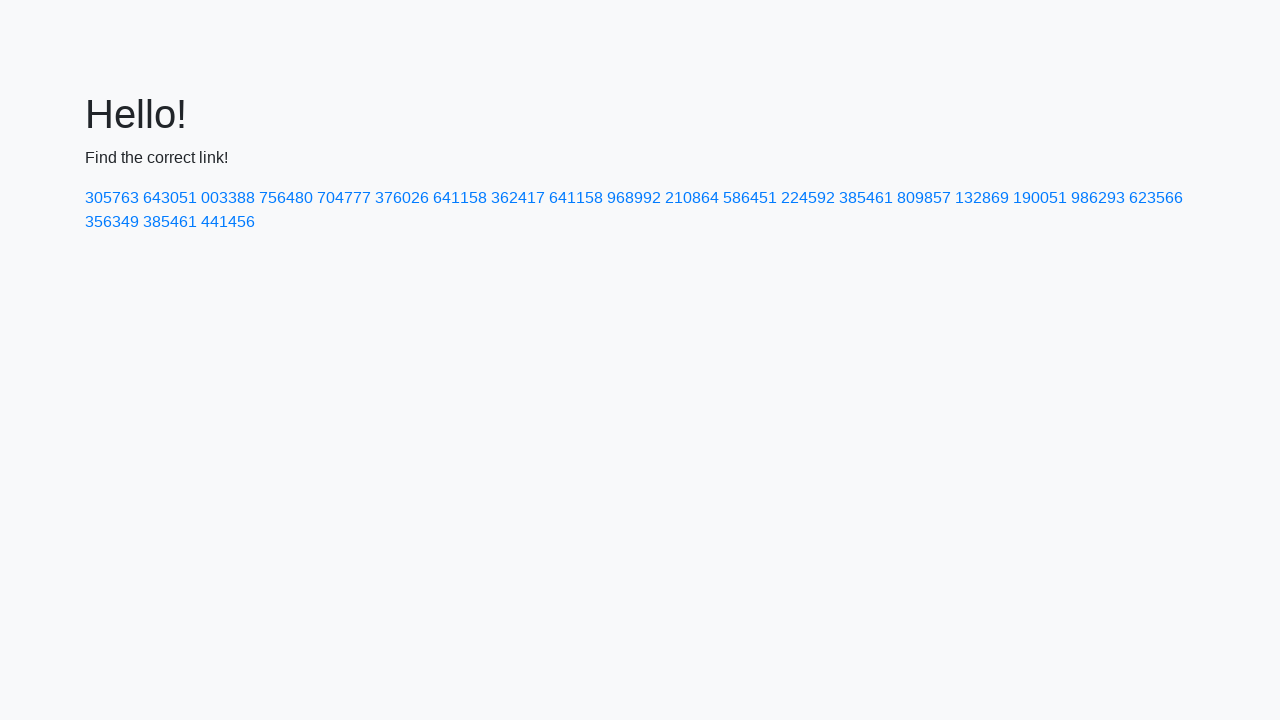

Clicked link with text '224592' at (808, 198) on a:text('224592')
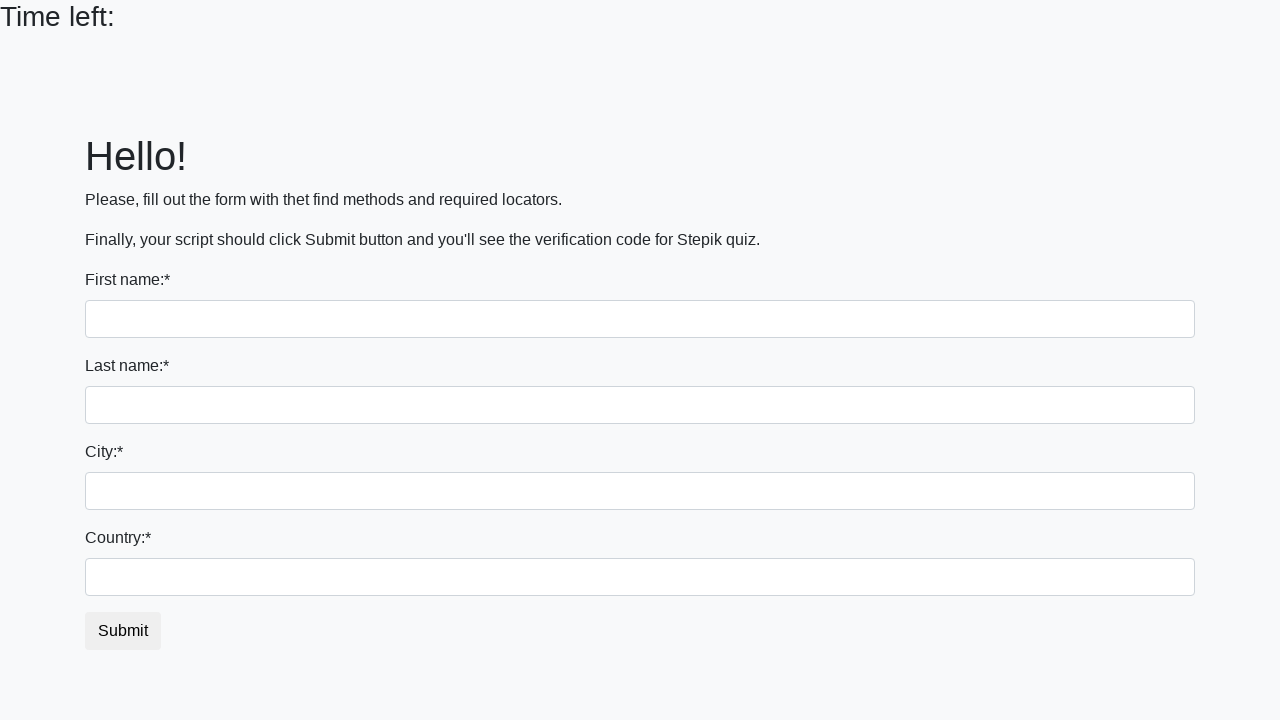

Filled first name field with 'Иван' on input[name='first_name']
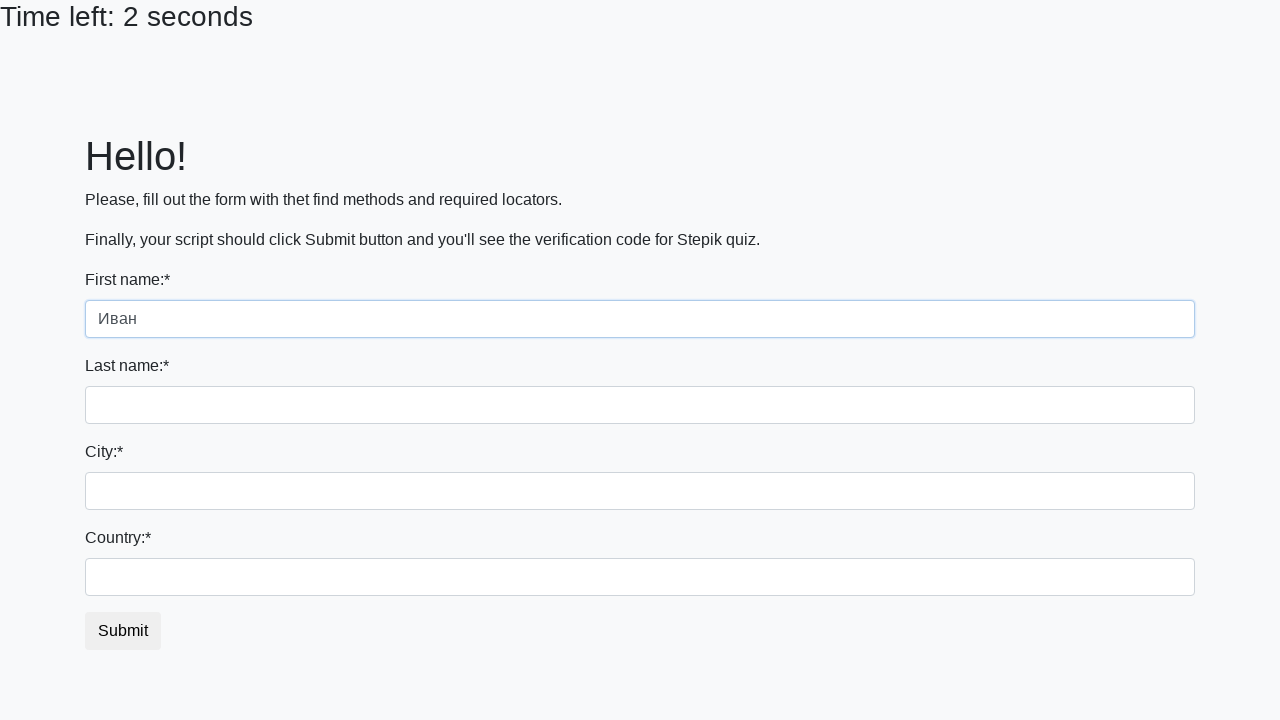

Filled last name field with 'Иванов' on input[name='last_name']
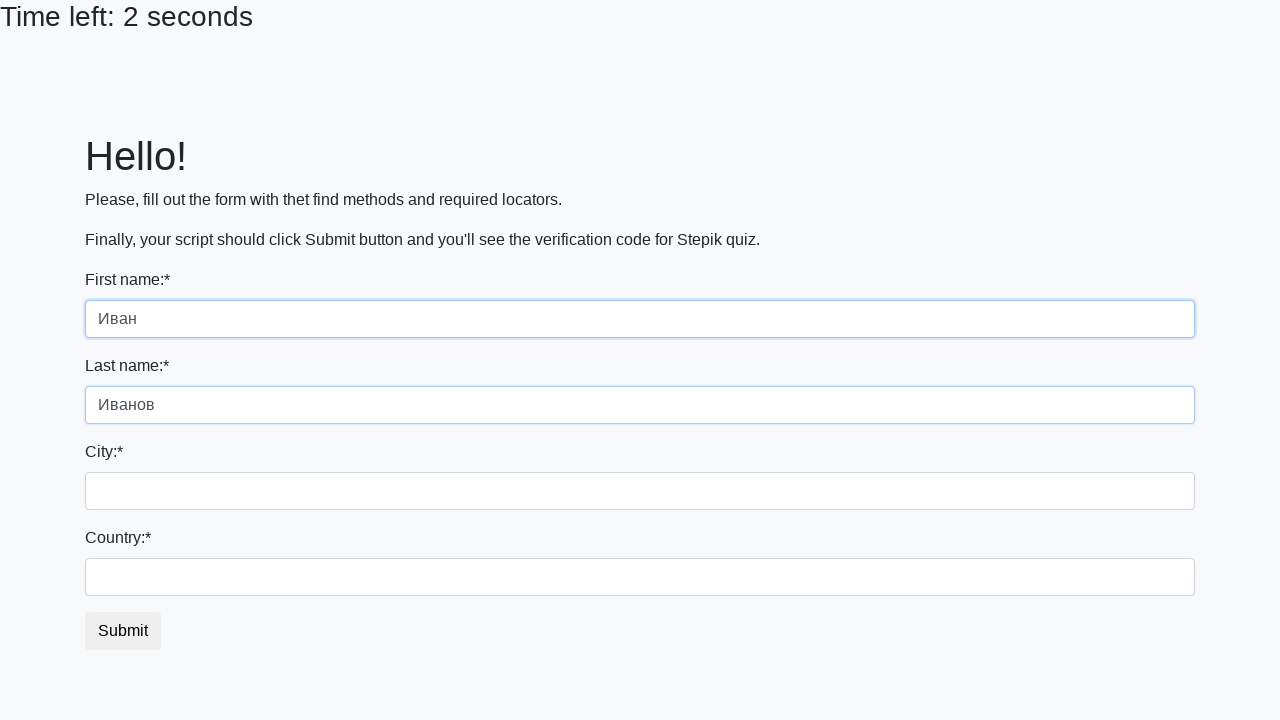

Filled additional field with 'см' on form div:nth-child(3) input
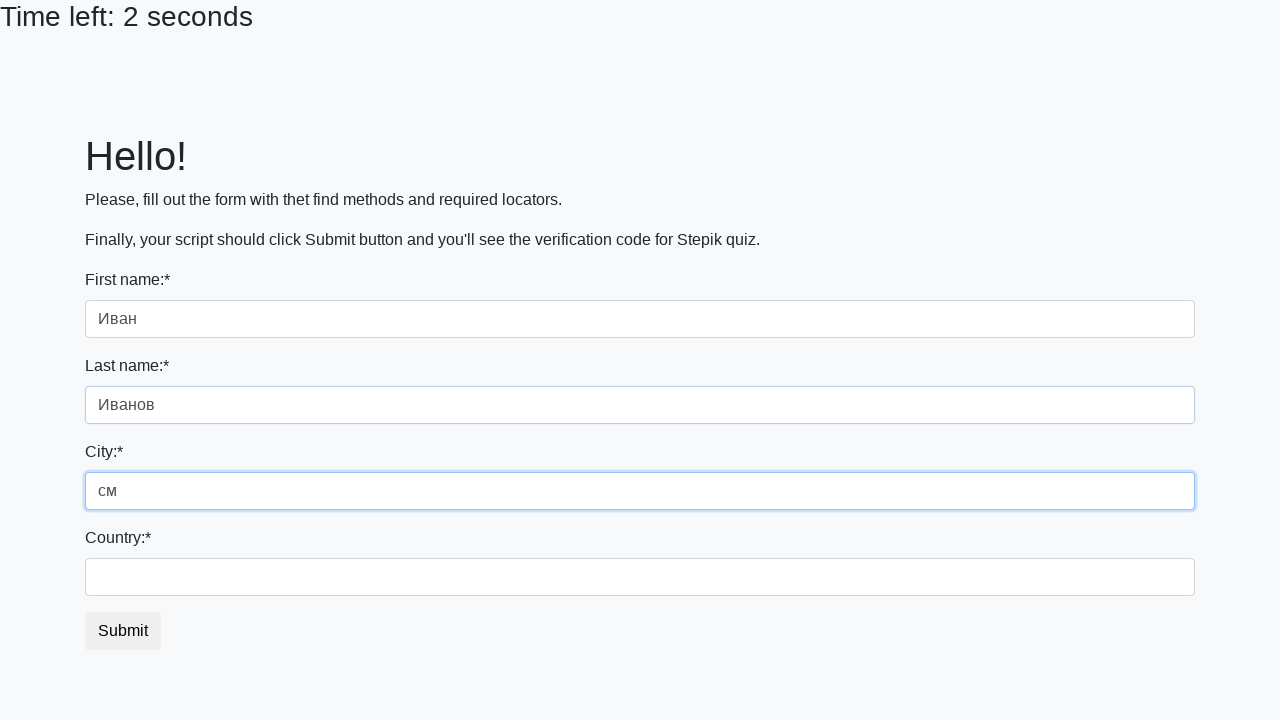

Filled country field with 'ru' on #country
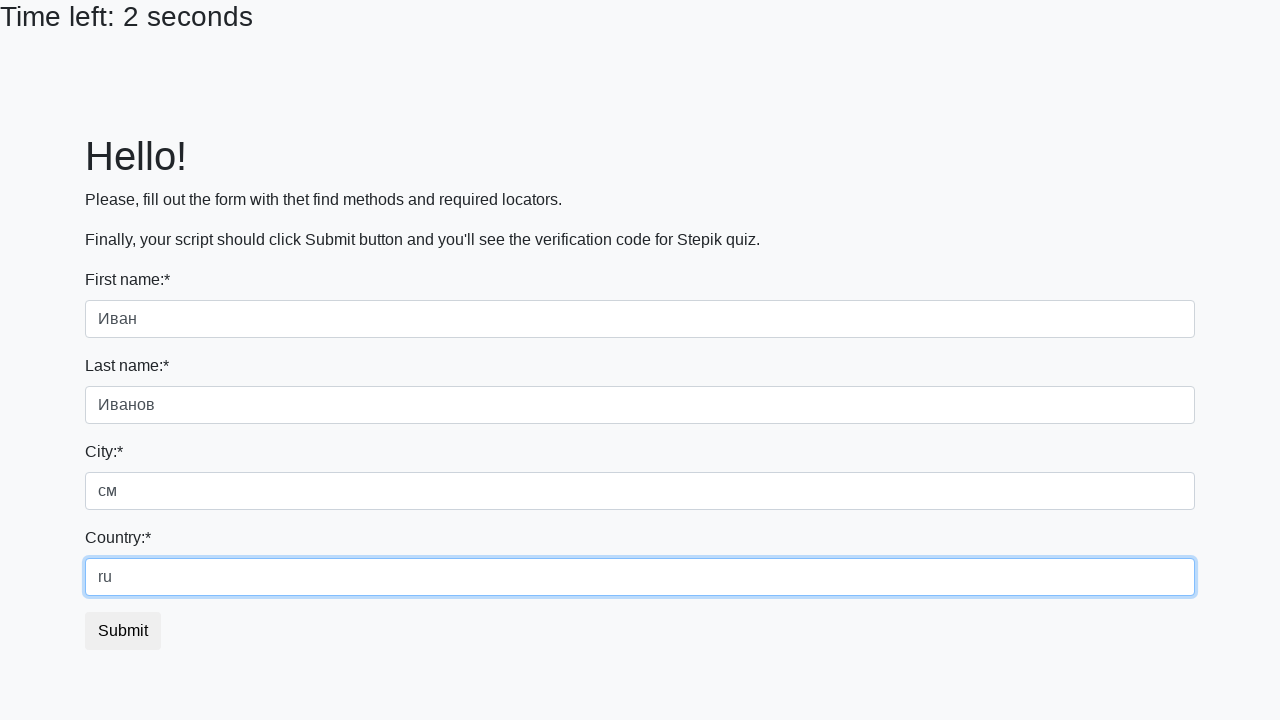

Clicked form submit button at (123, 631) on form button
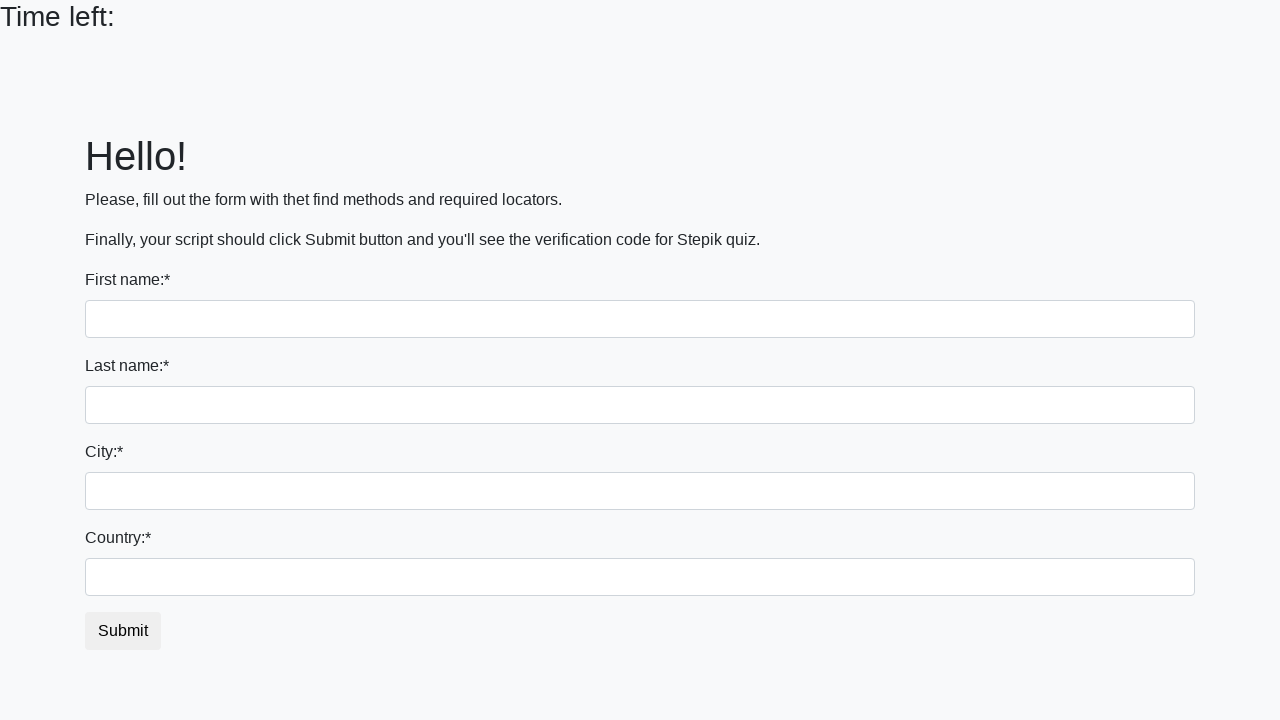

Waited 2 seconds for form submission to complete
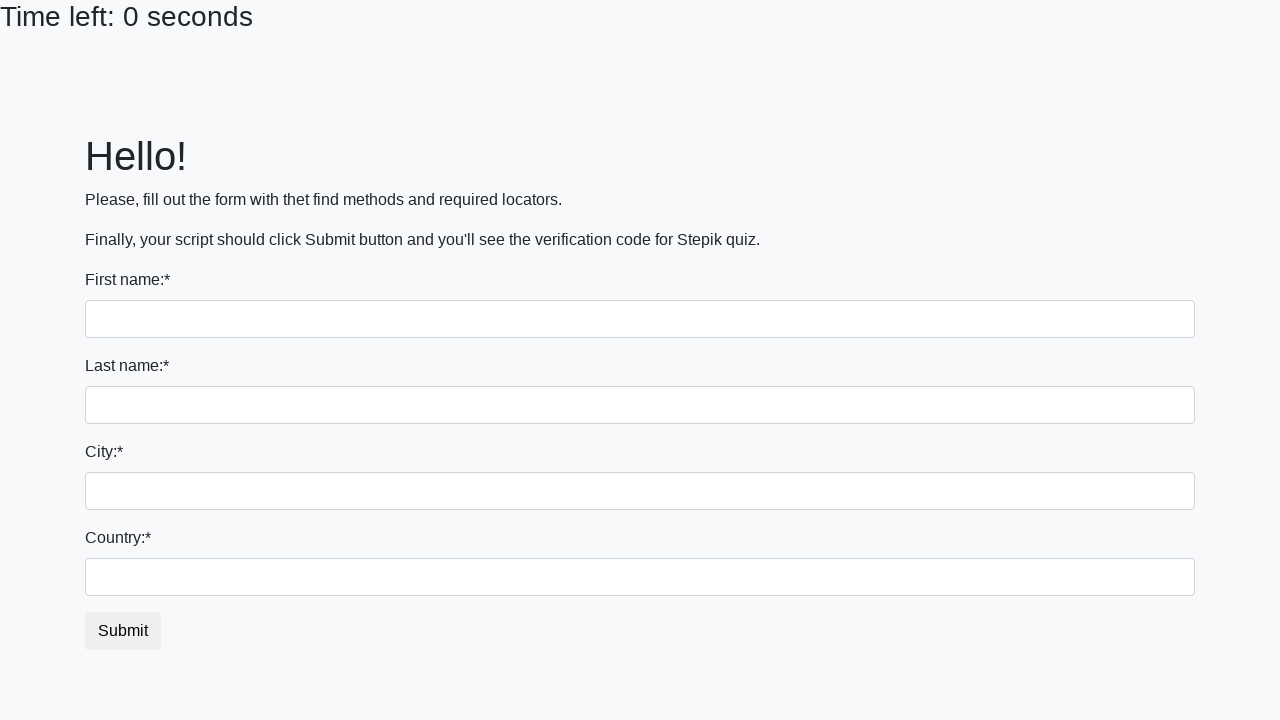

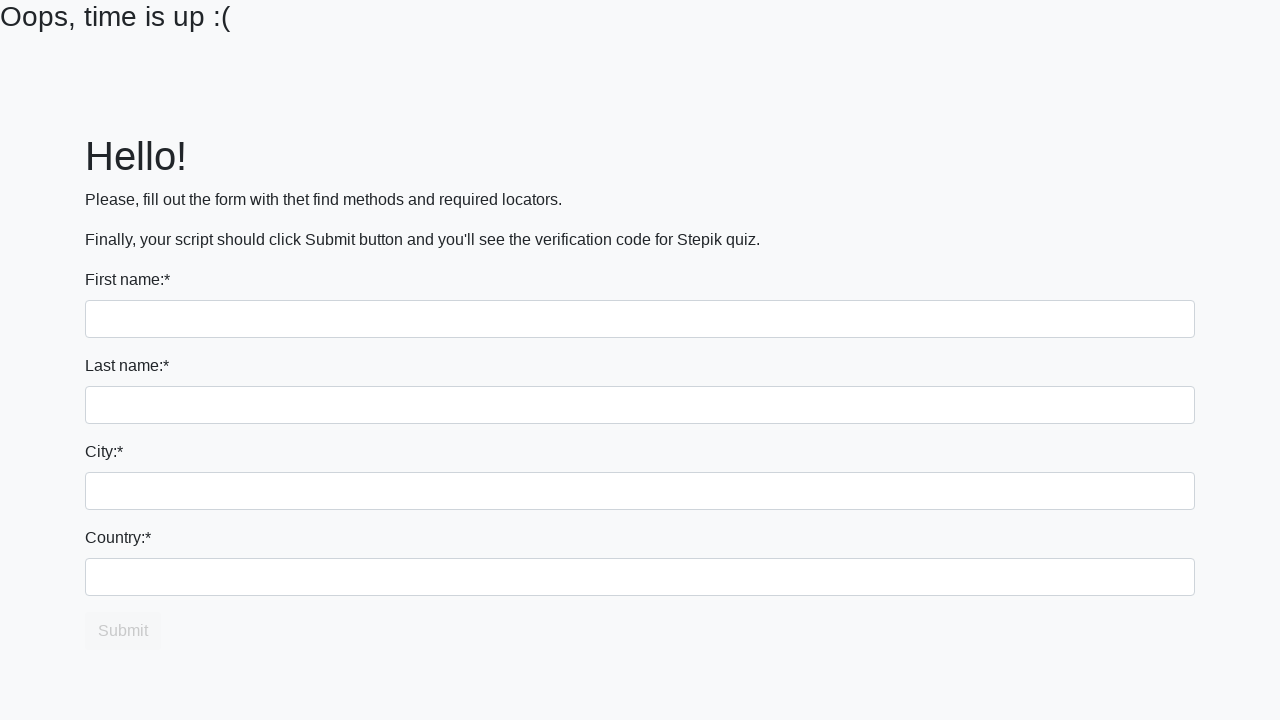